Verifies that the About Us link is visible on the page

Starting URL: https://www.demoblaze.com/index.html

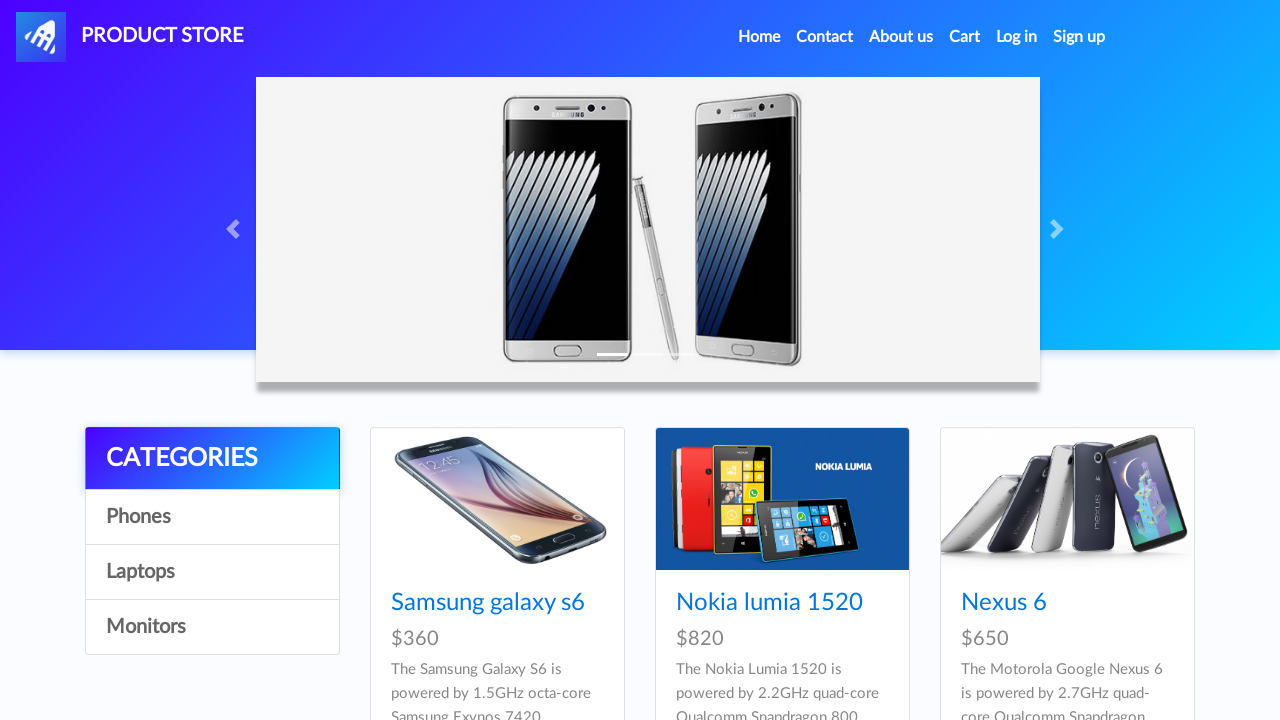

Navigated to DemoBlaze home page
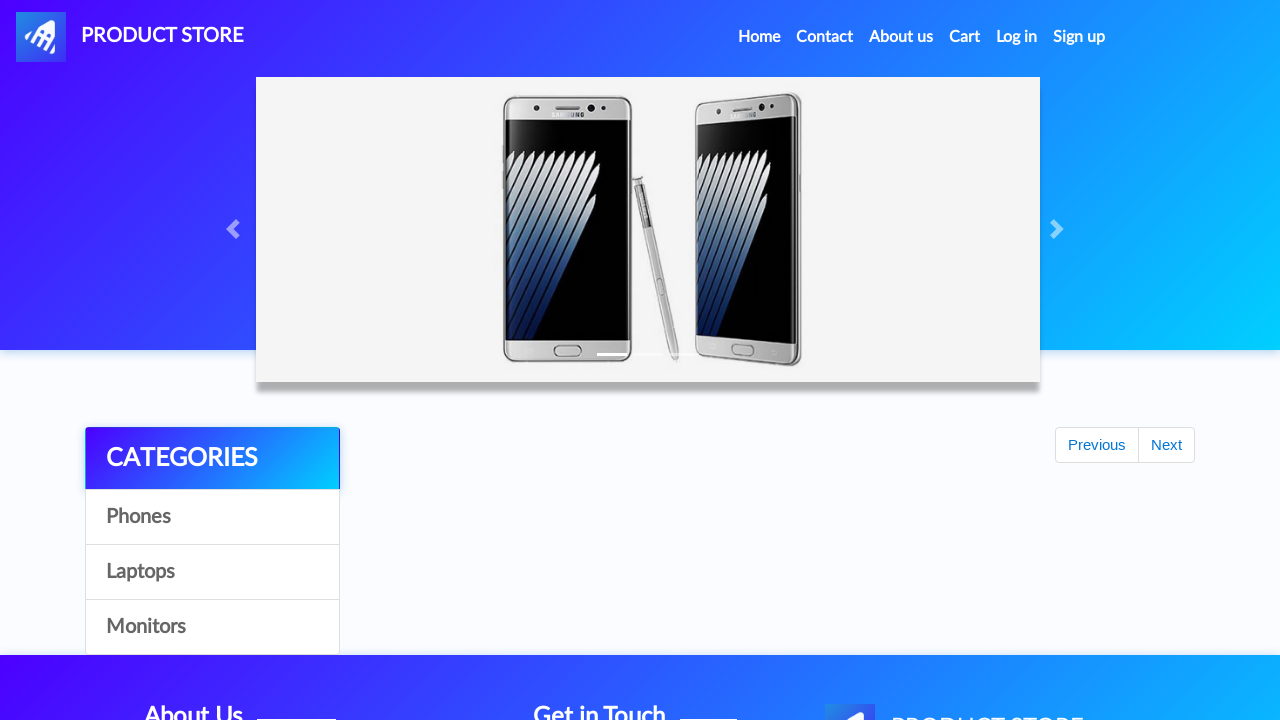

Located About Us link element
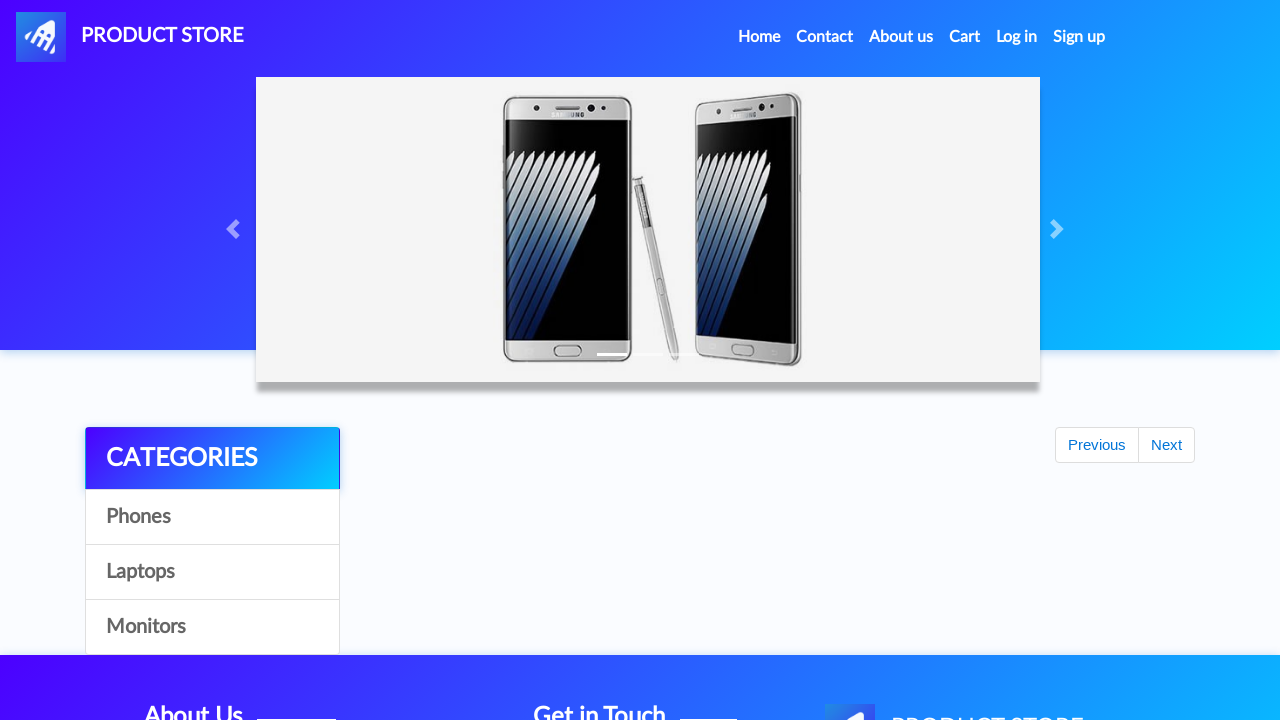

Verified that About Us link is visible on the page
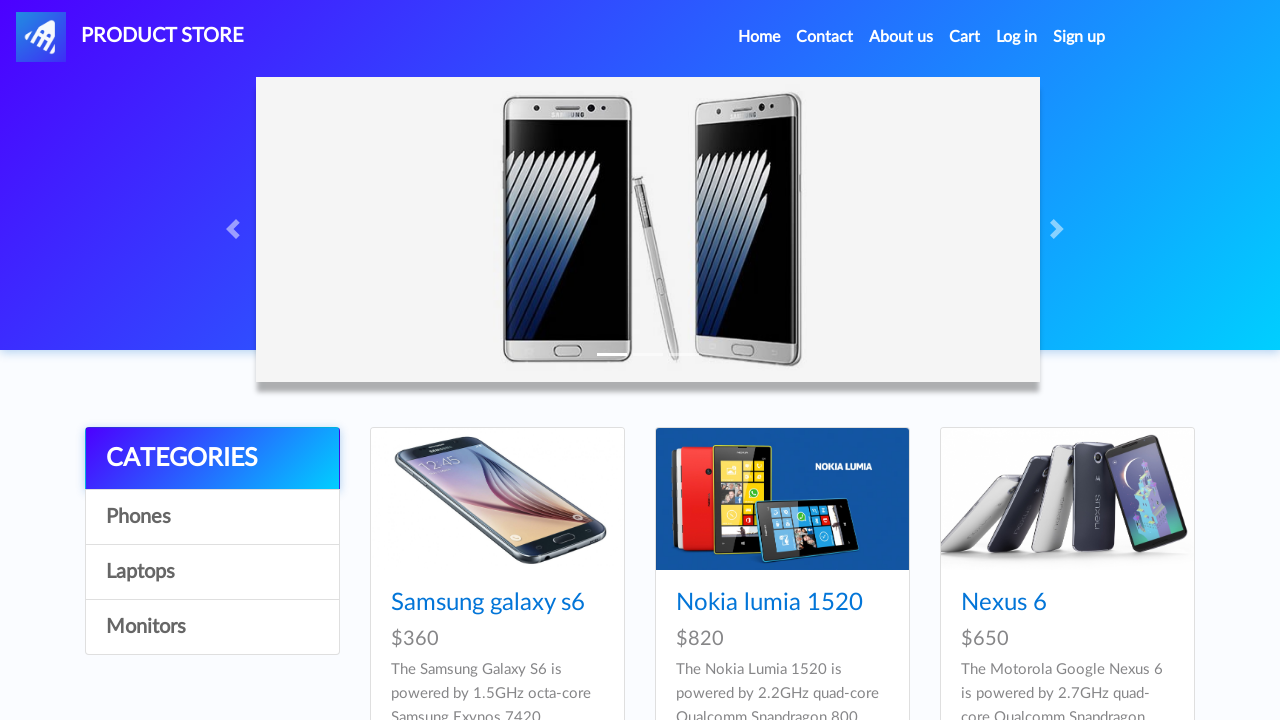

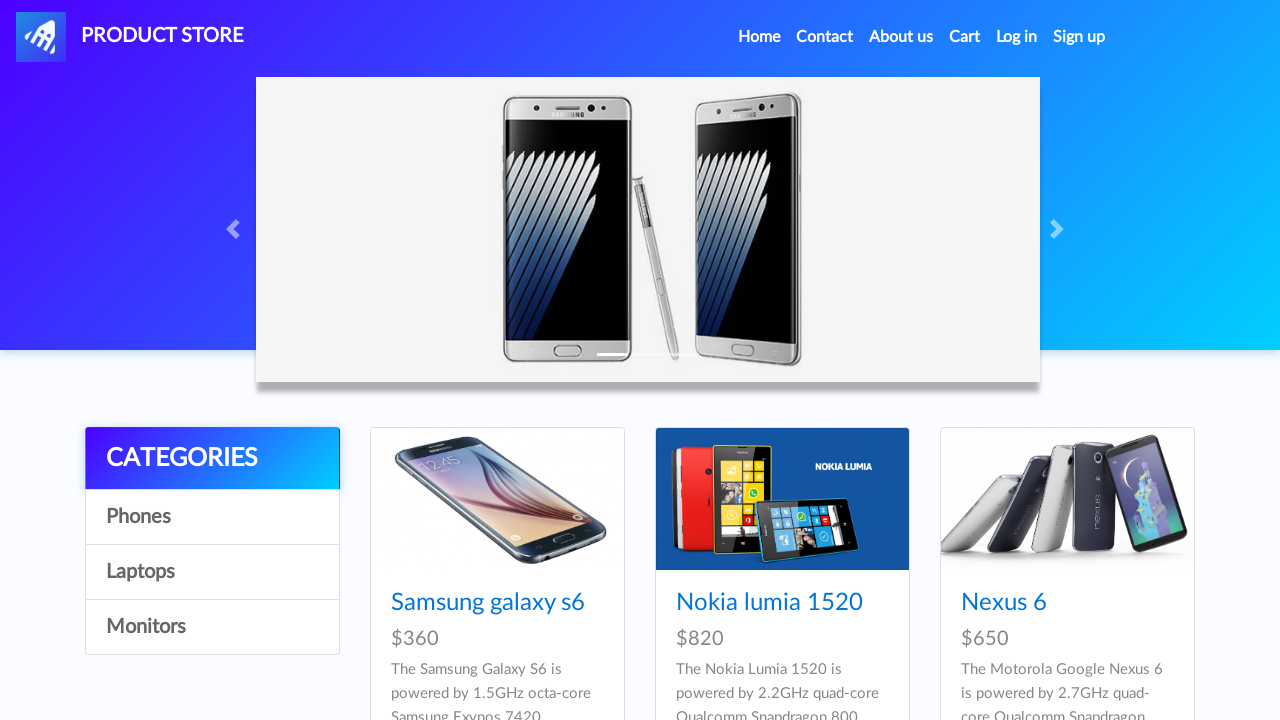